Simple navigation test that loads the PHP Travels website

Starting URL: https://www.phptravels.net/

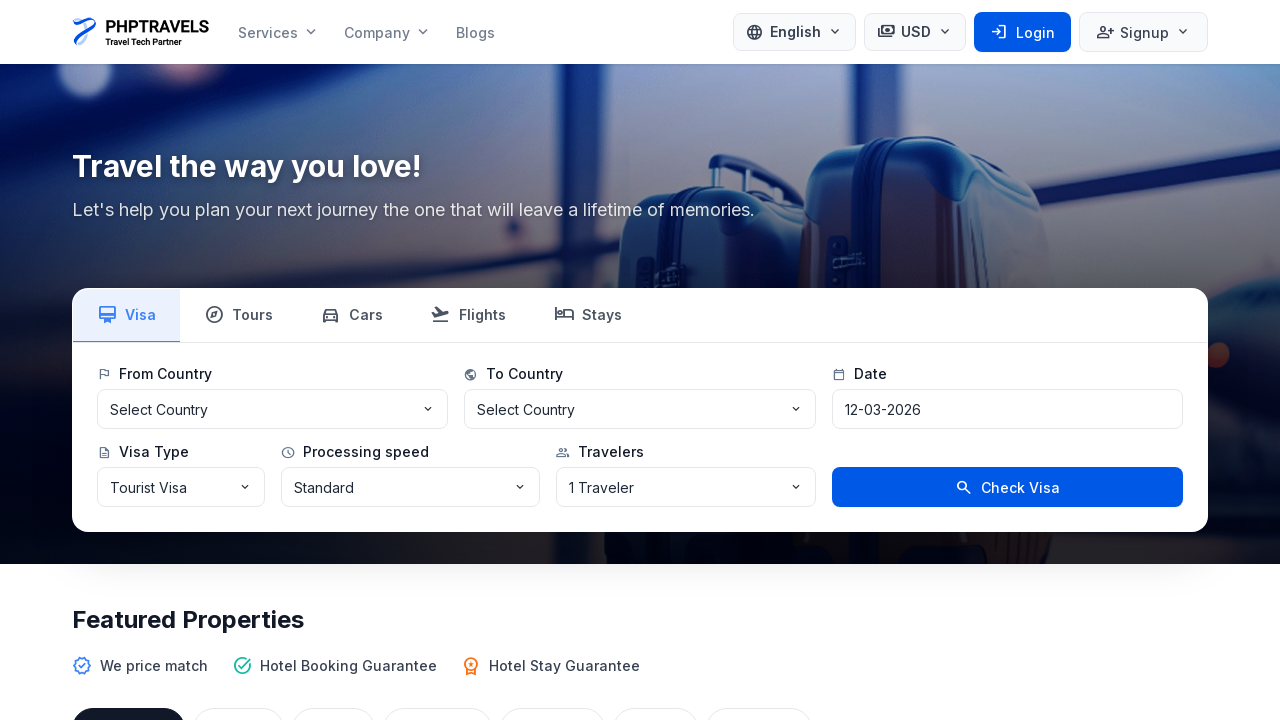

Navigated to PHP Travels website
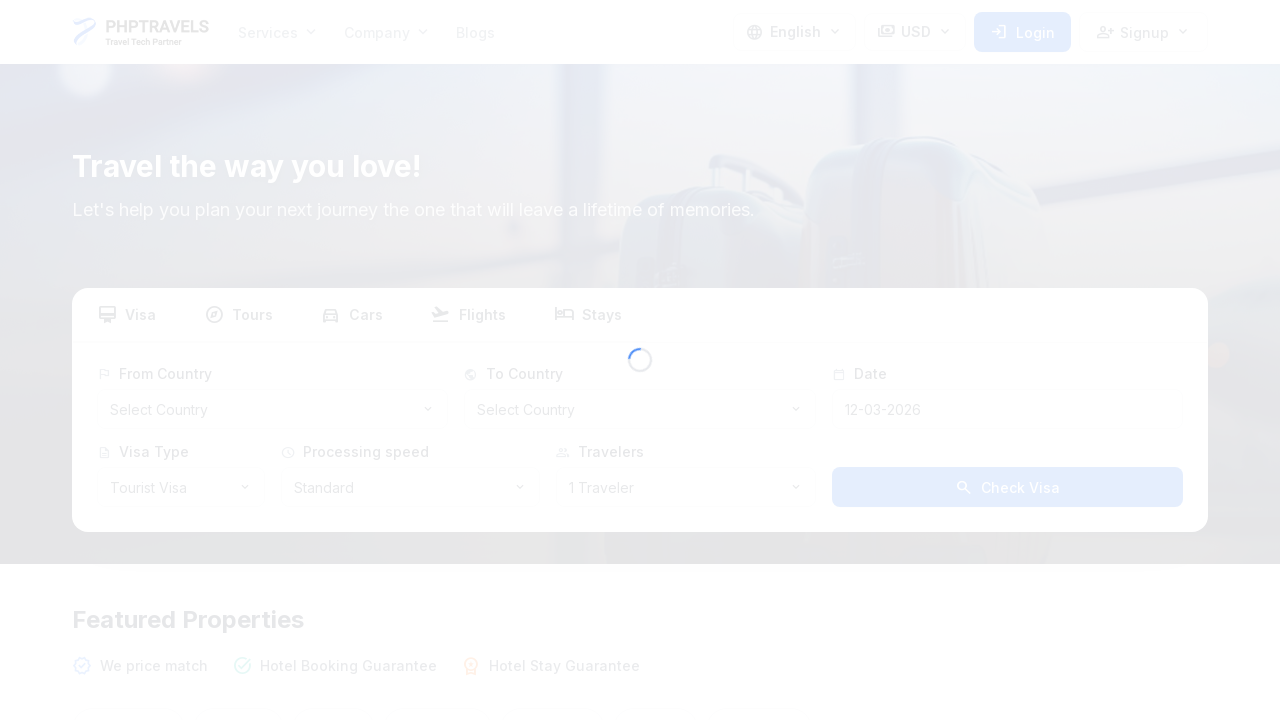

Page loaded and network idle reached
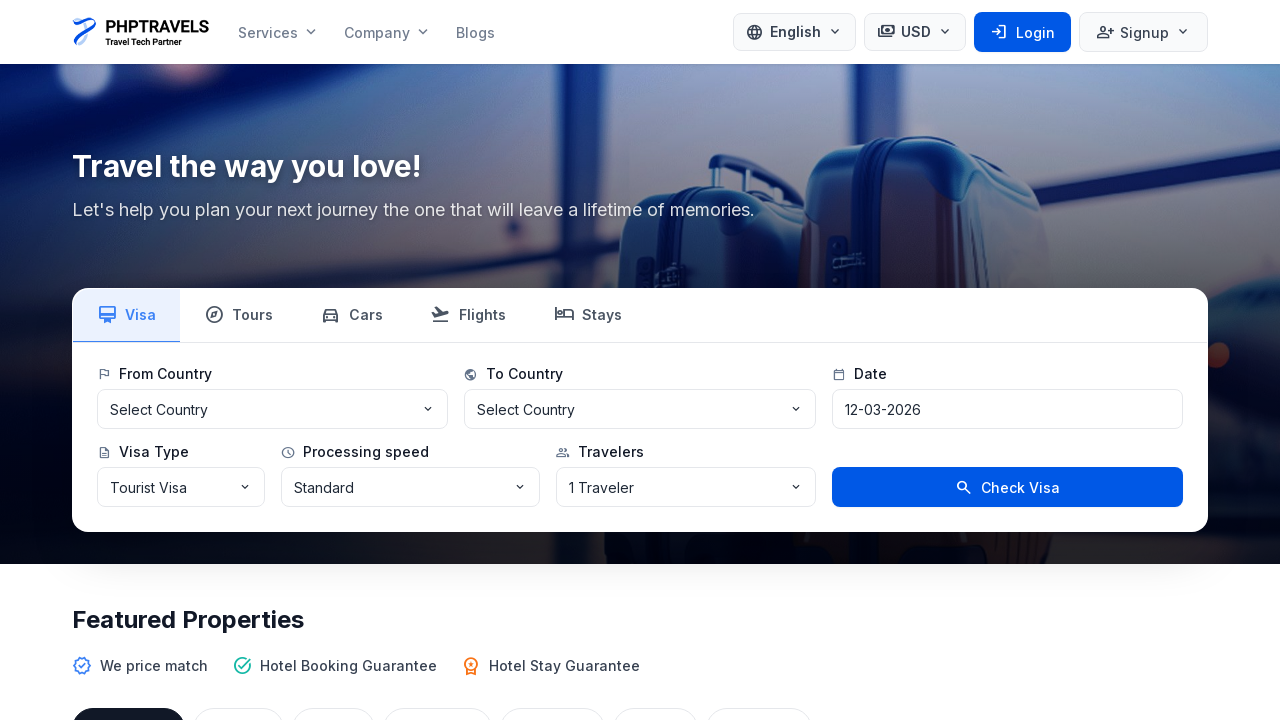

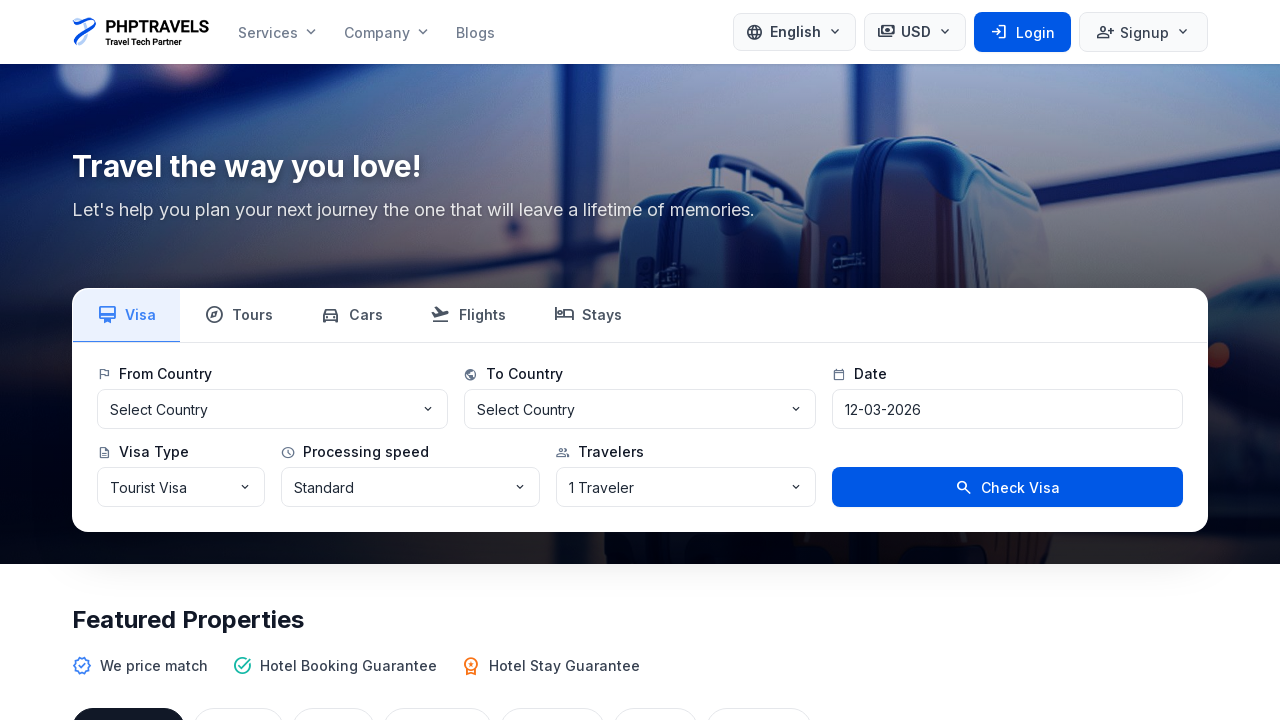